Navigates to YouTube homepage, maximizes the browser window, and verifies the page title contains the expected text

Starting URL: https://www.youtube.com/

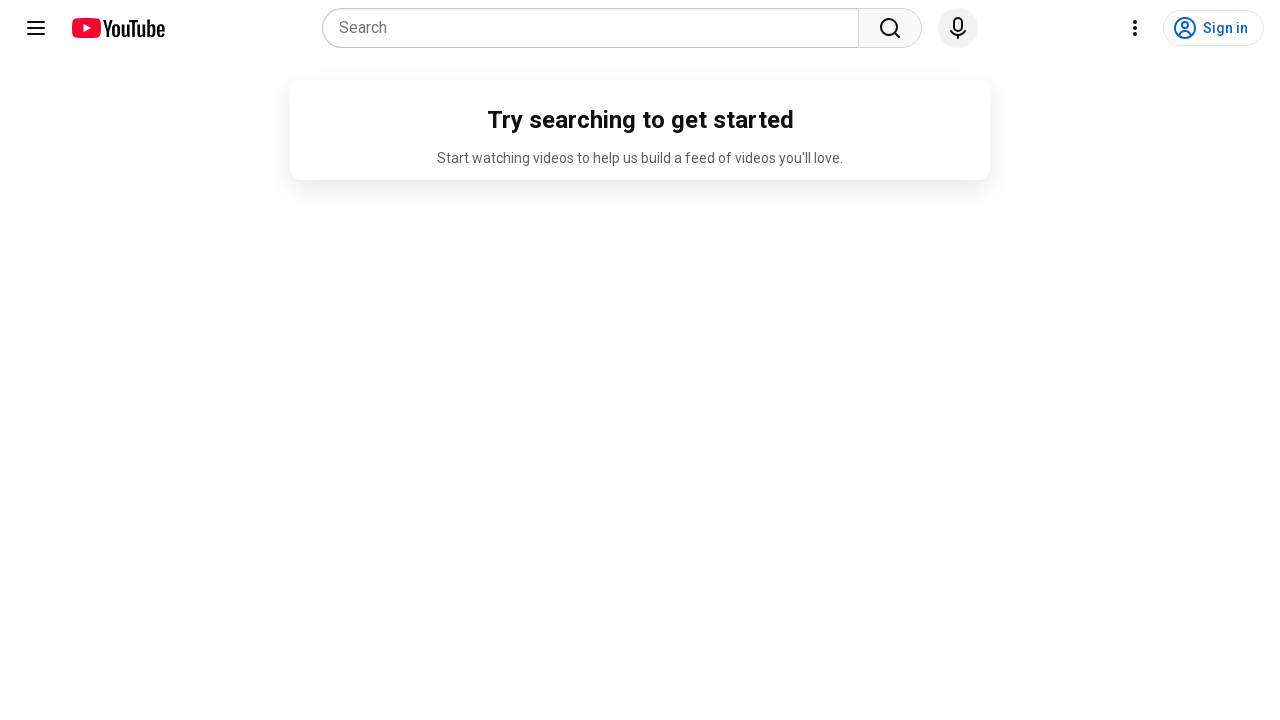

Set viewport size to 1920x1080 (maximized browser window)
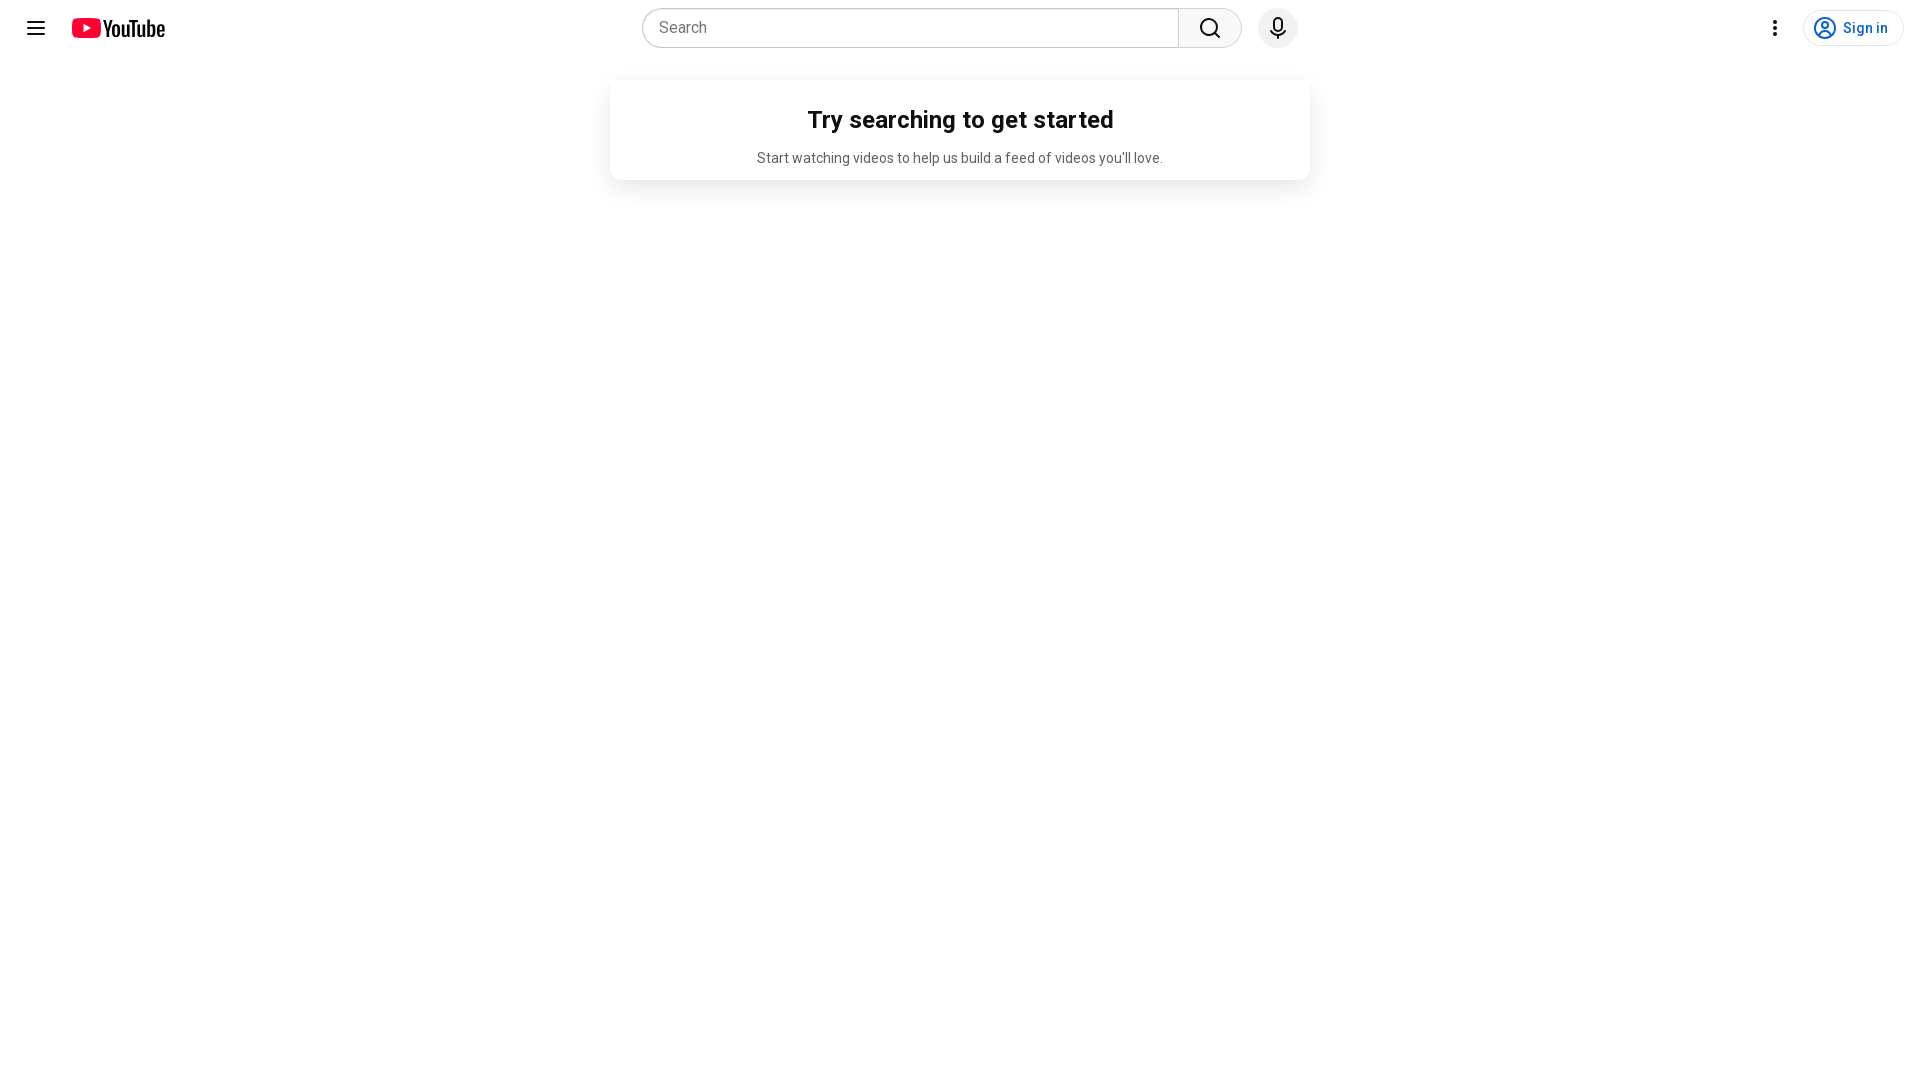

Retrieved page title
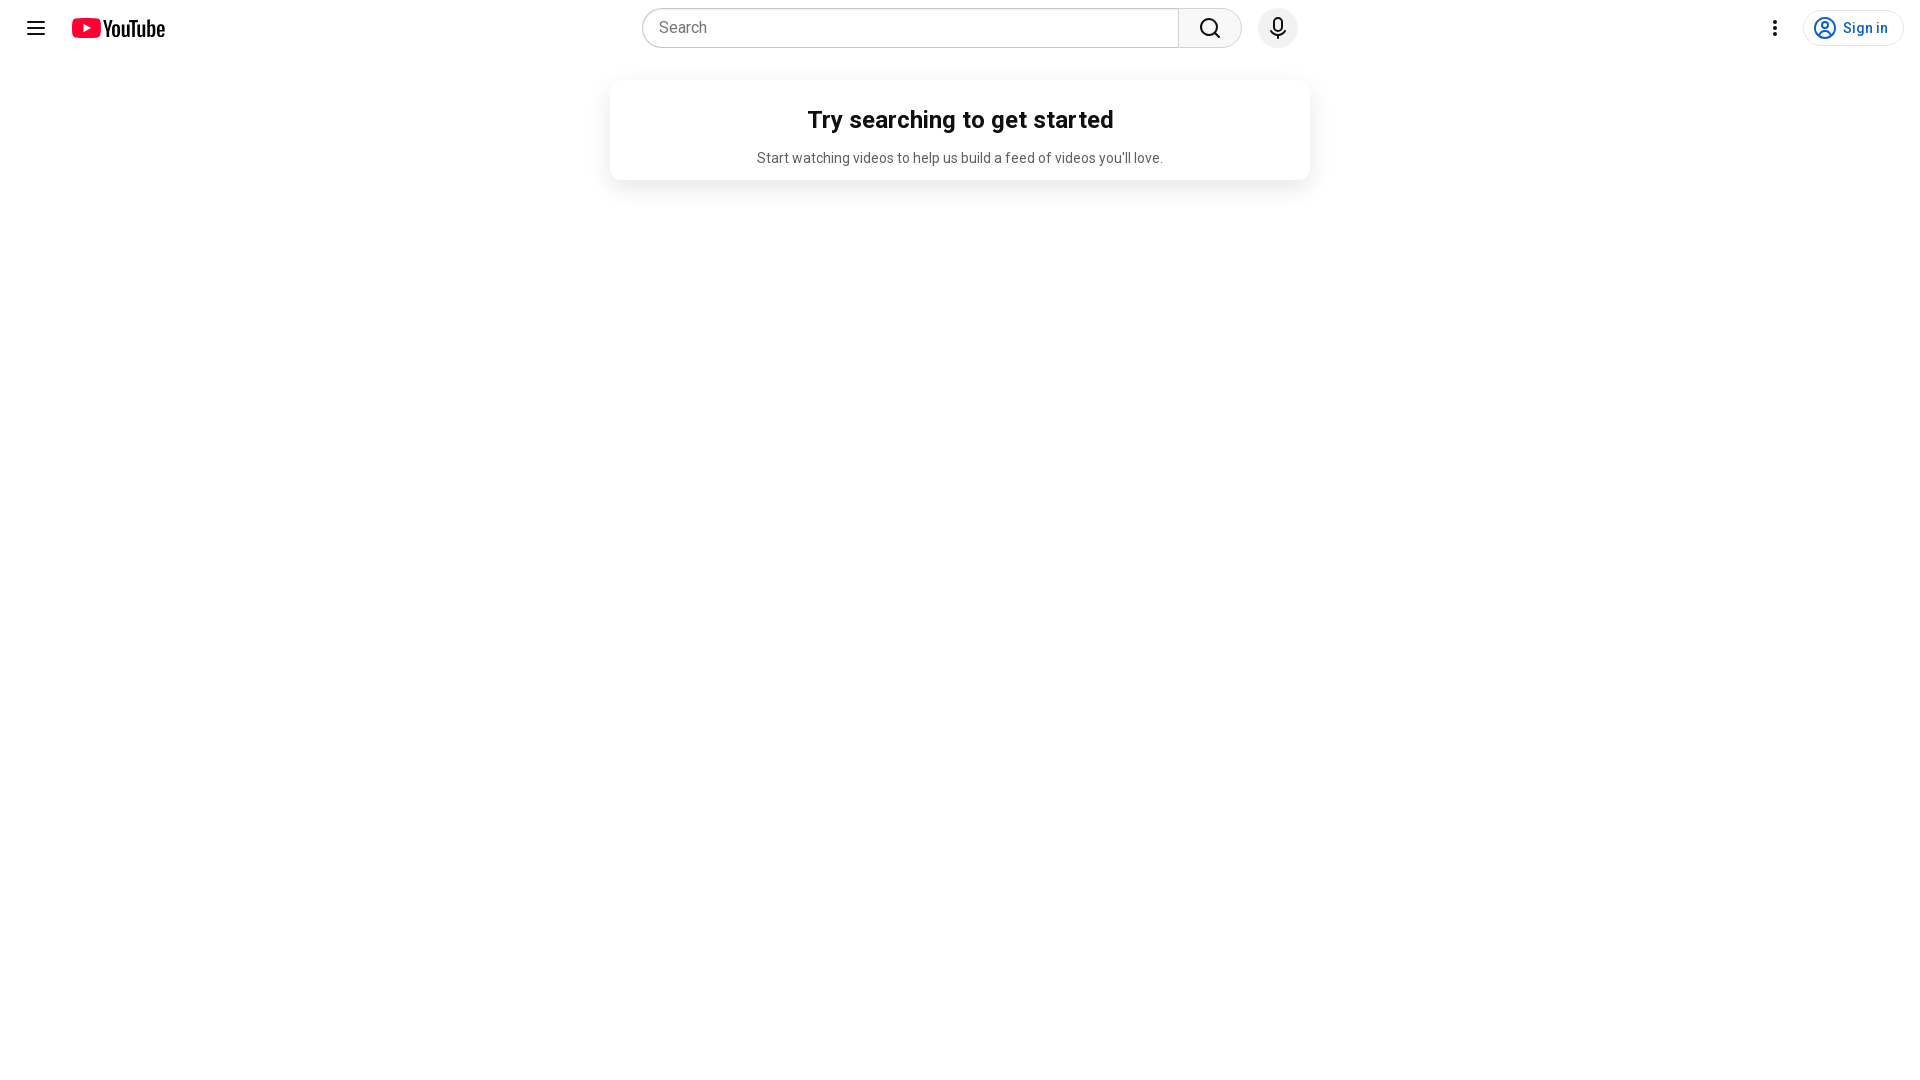

Waited for page to load (domcontentloaded)
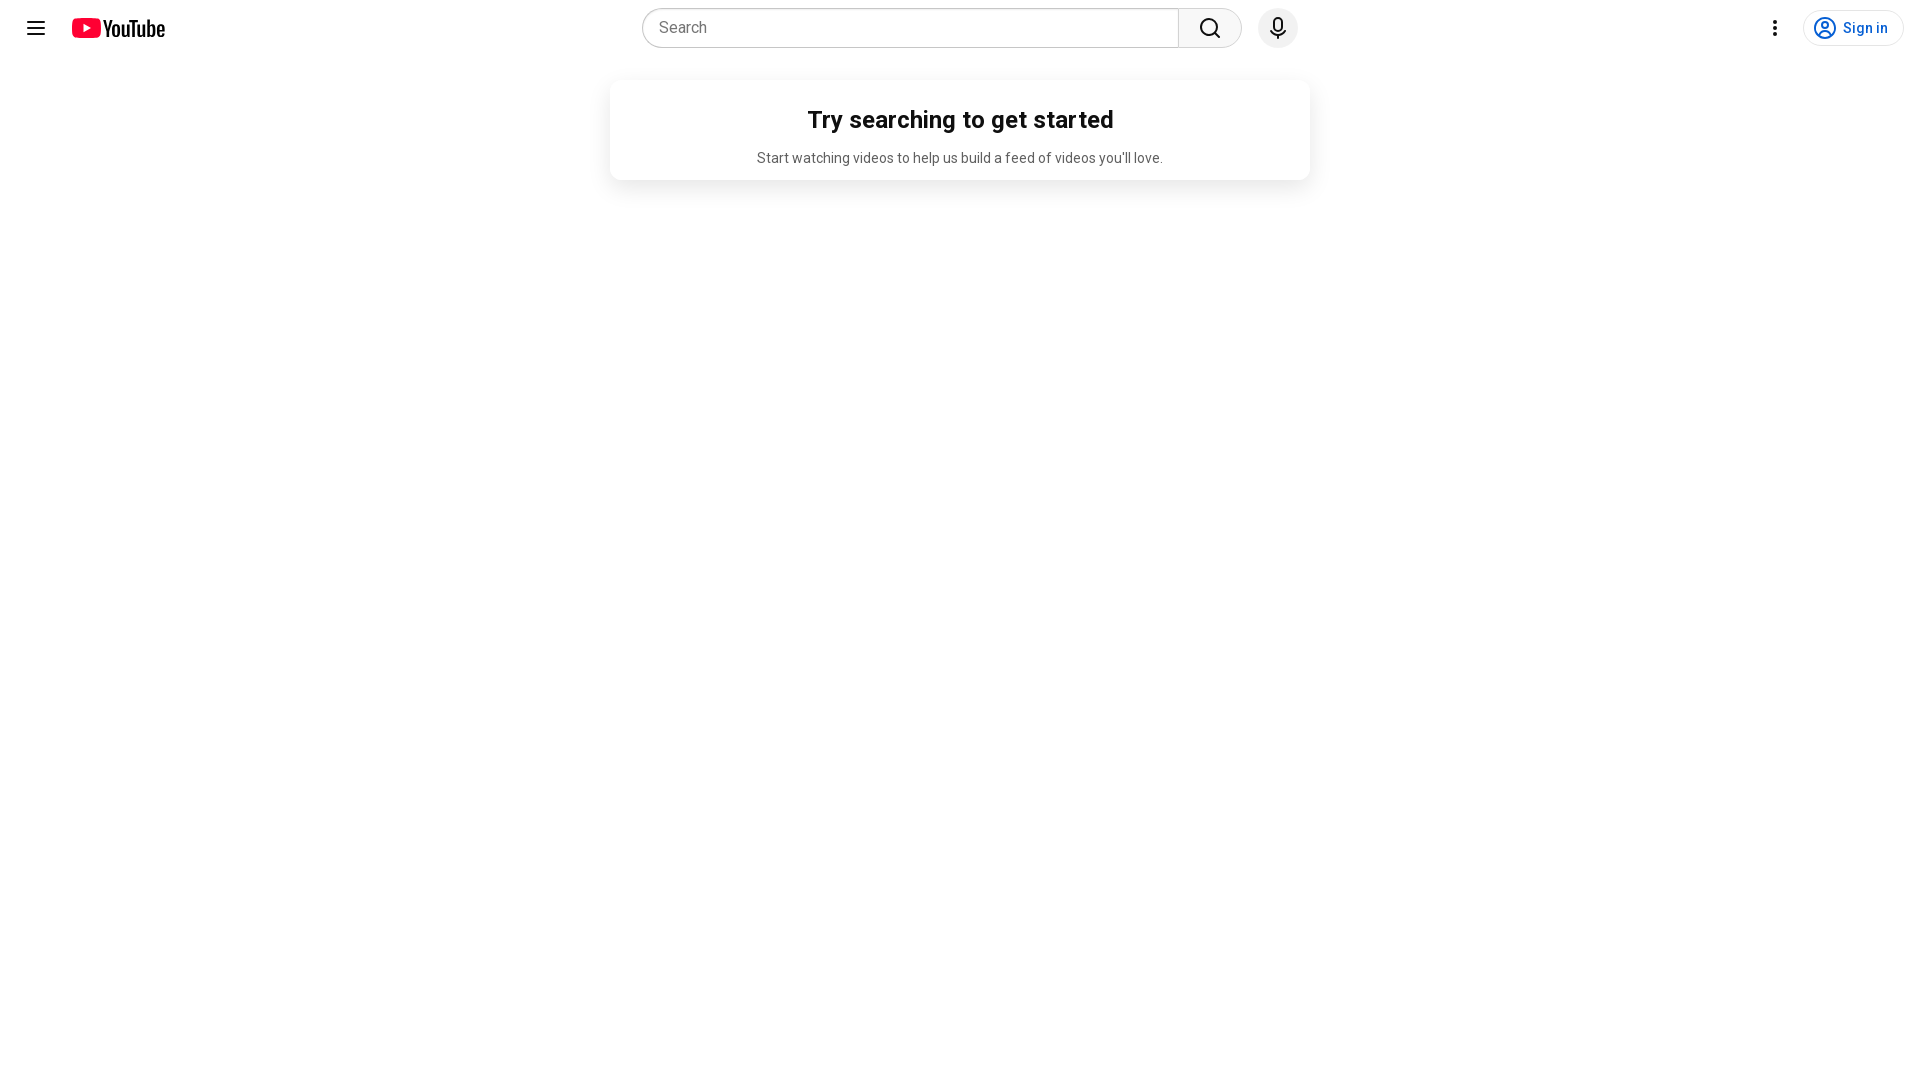

Verified page title contains 'YouTube' - actual title: YouTube
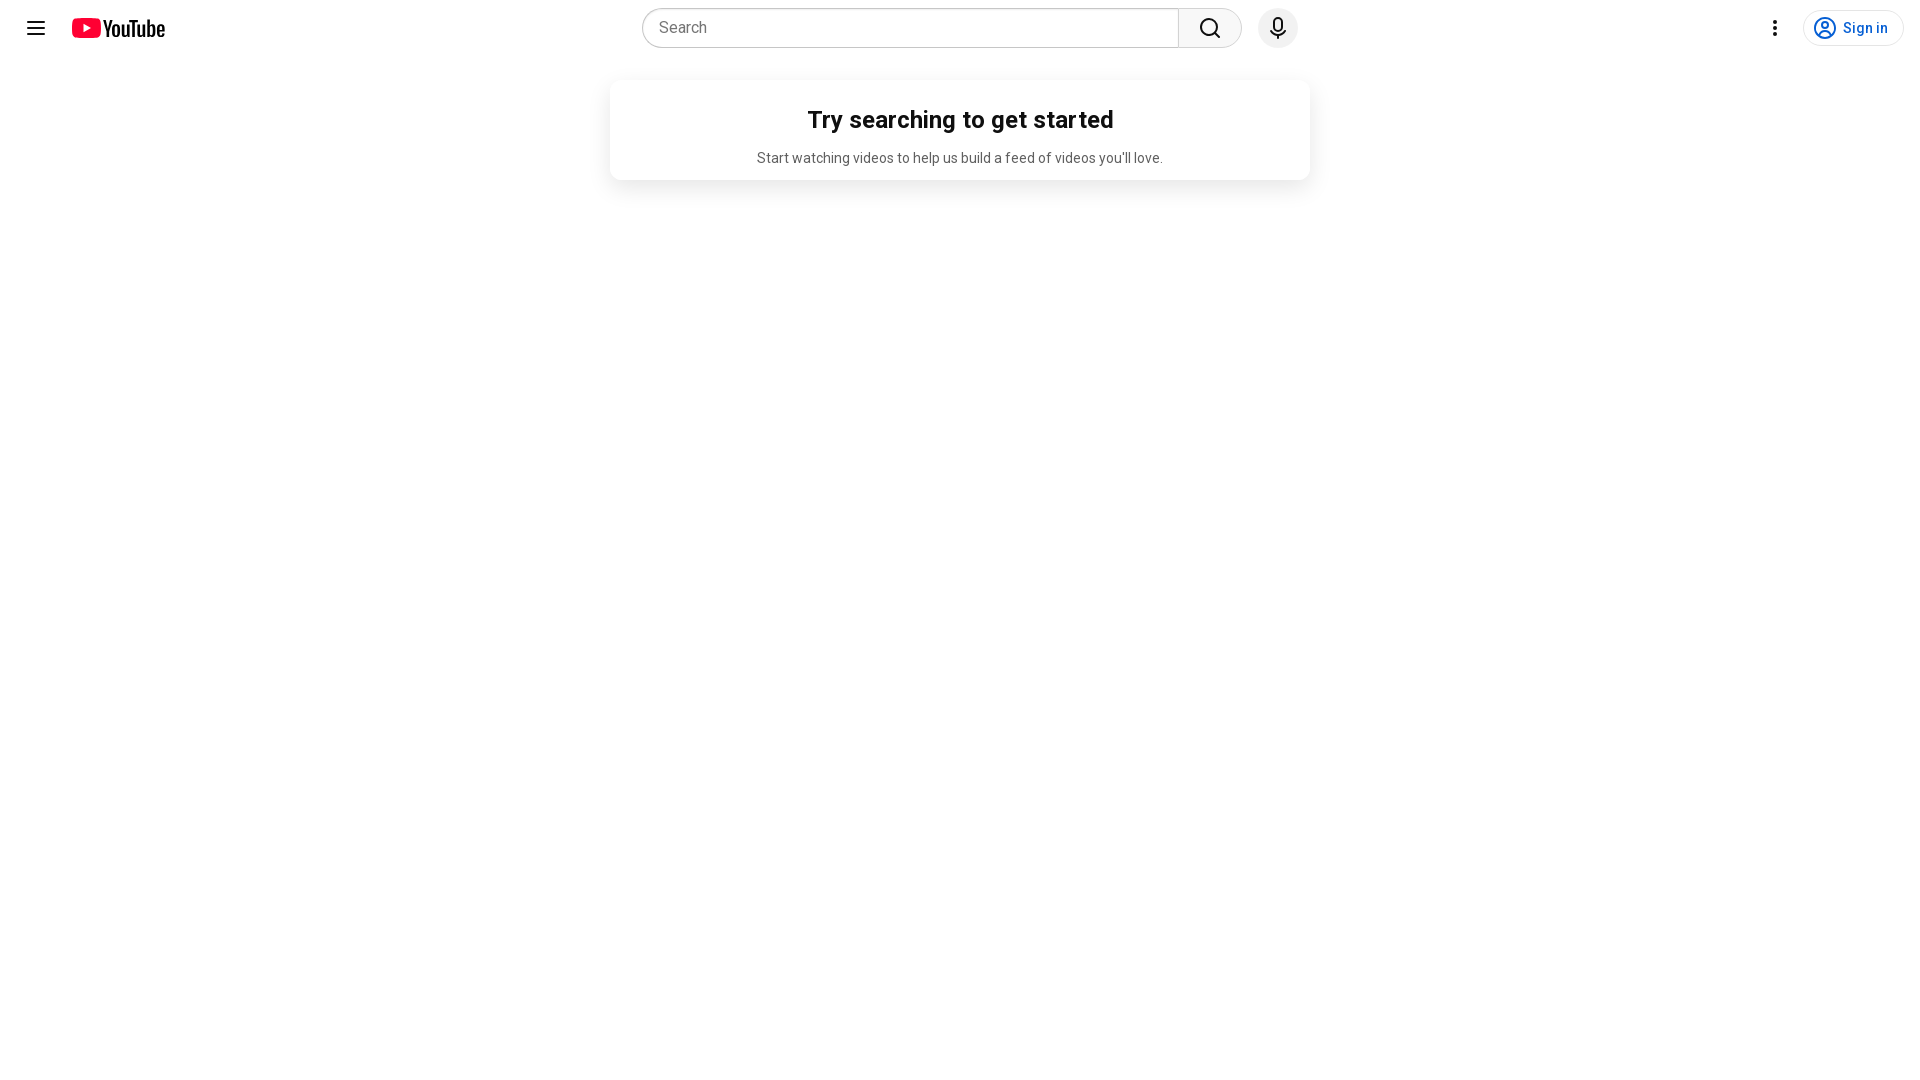

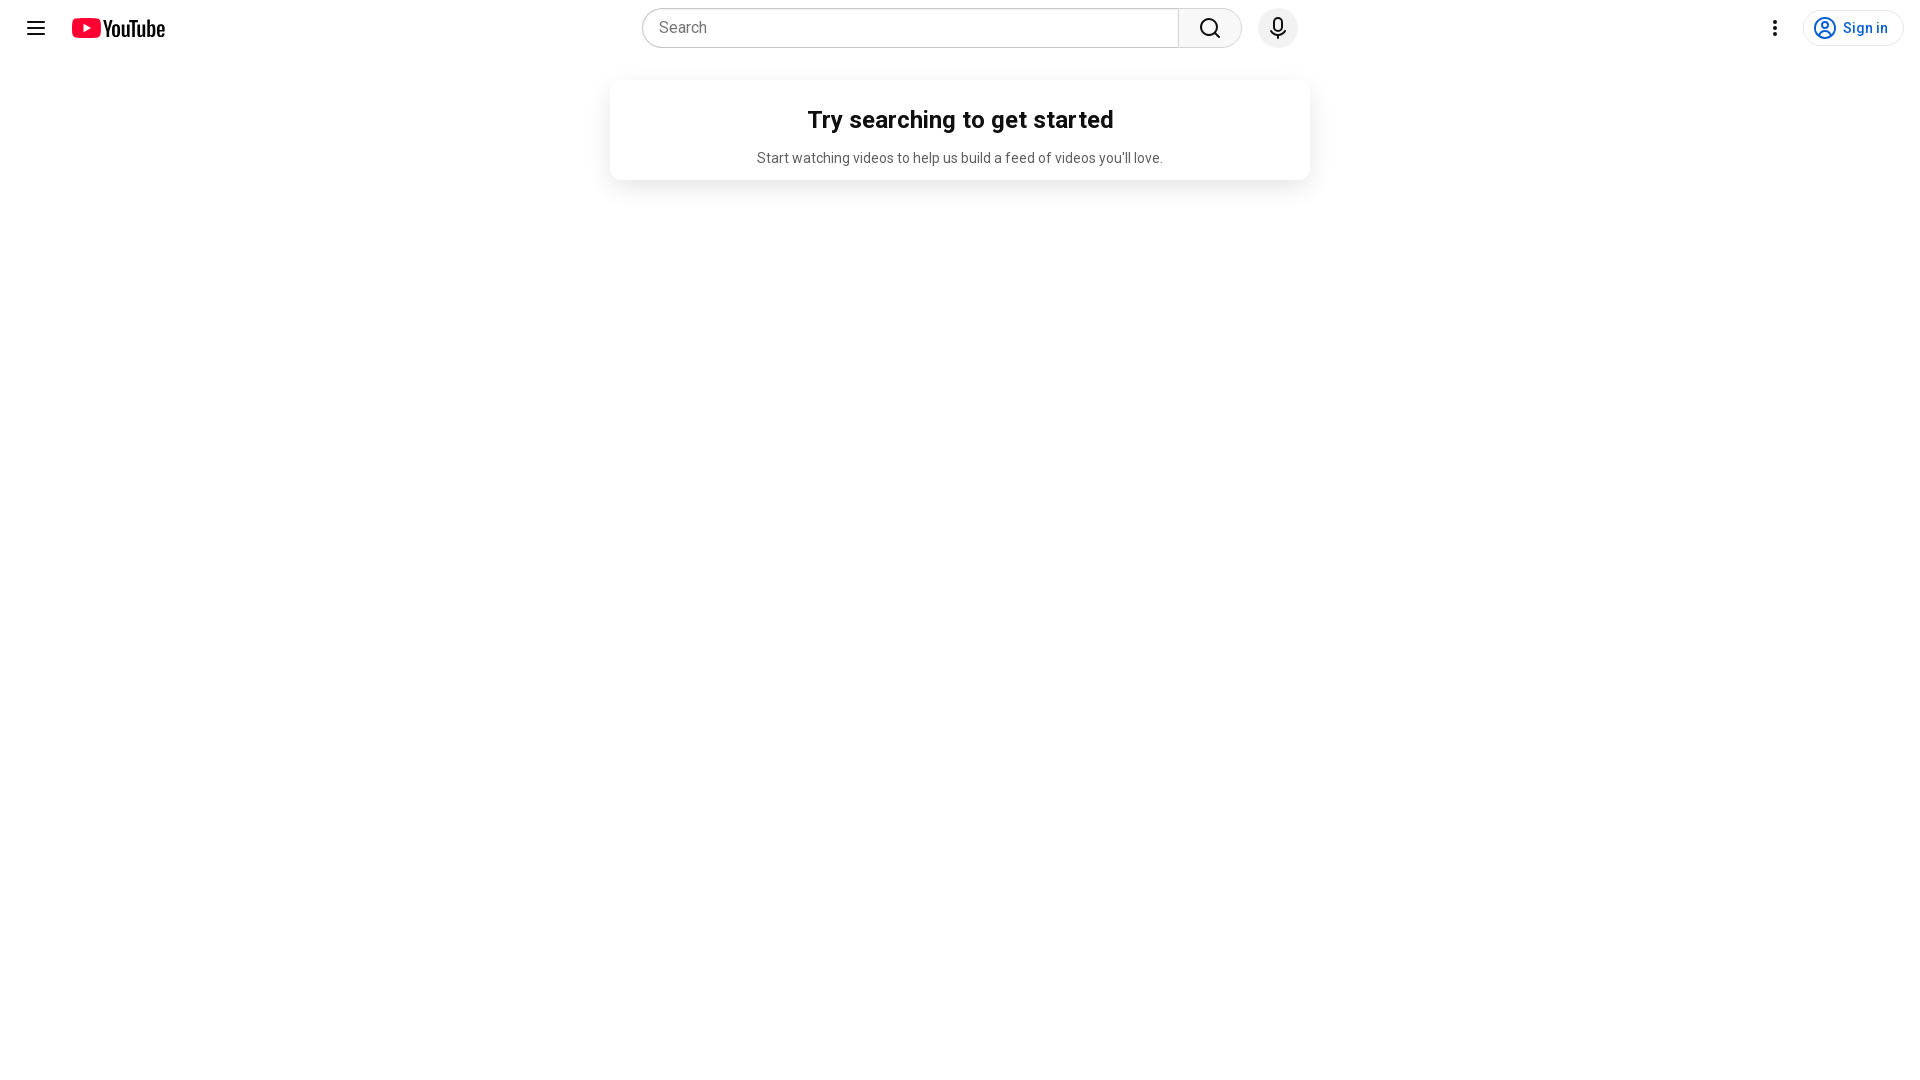